Tests the GitHub contributors section by navigating to the Selenide repository, hovering over the first contributor in the sidebar, and verifying the contributor's name appears in a popover.

Starting URL: https://github.com/selenide/selenide

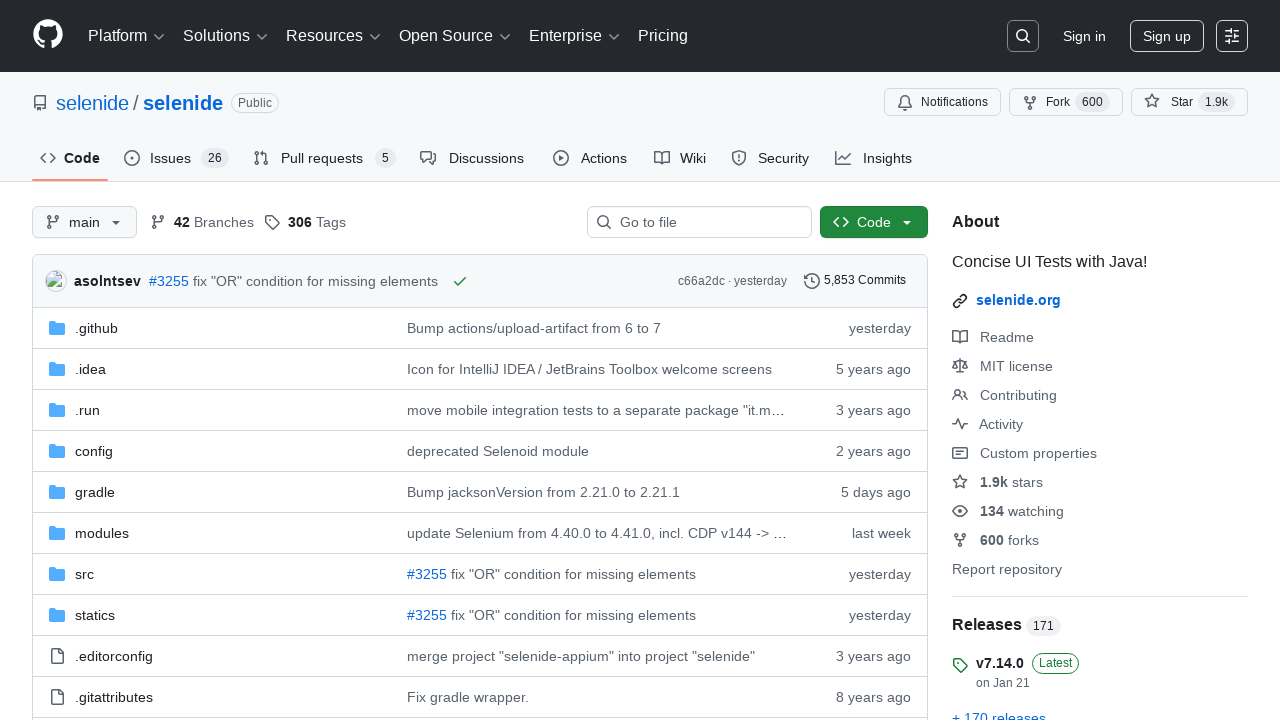

Located the sidebar element
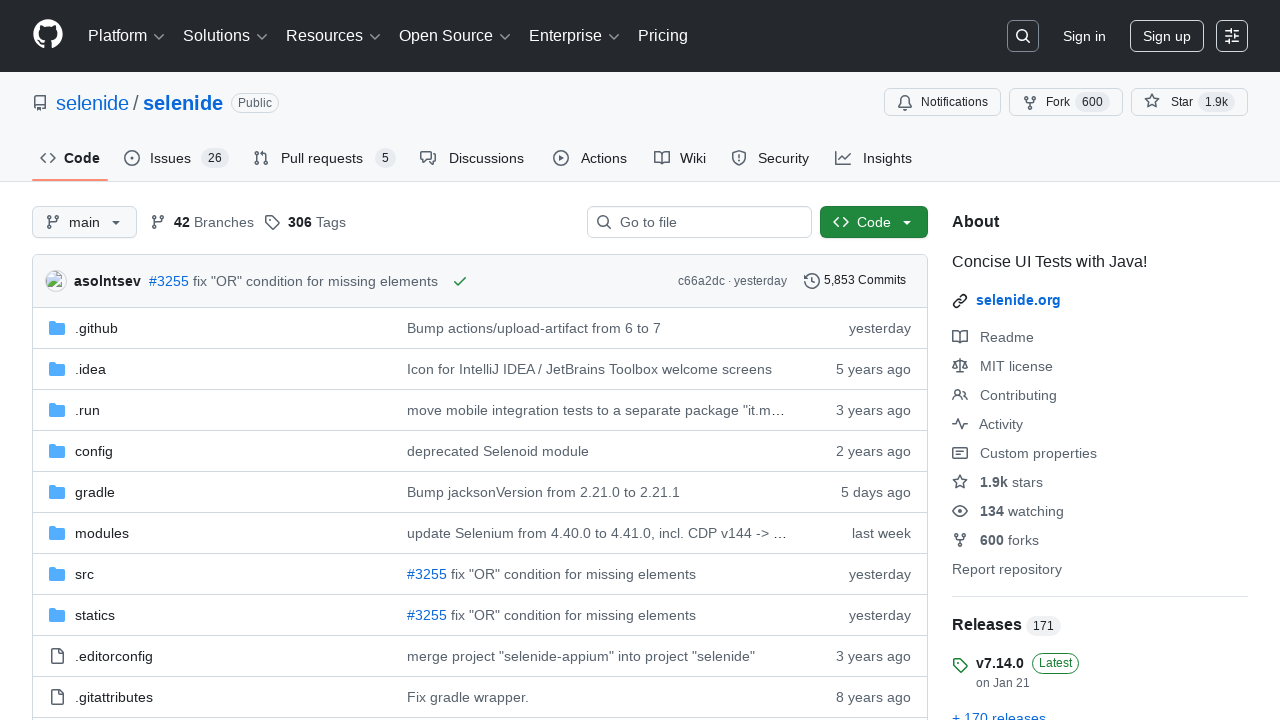

Located the Contributors section in the sidebar
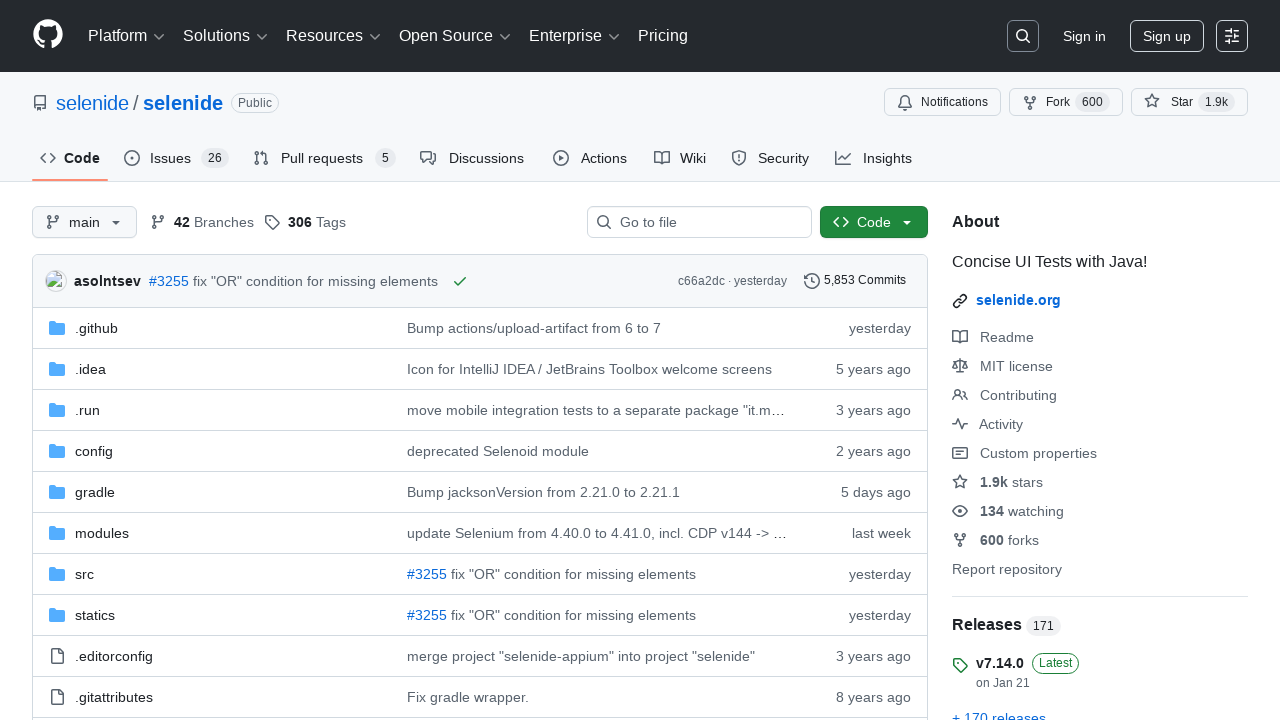

Hovered over the first contributor in the list at (968, 360) on .Layout-sidebar >> text=Contributors >> xpath=ancestor::*[contains(@class, 'Bord
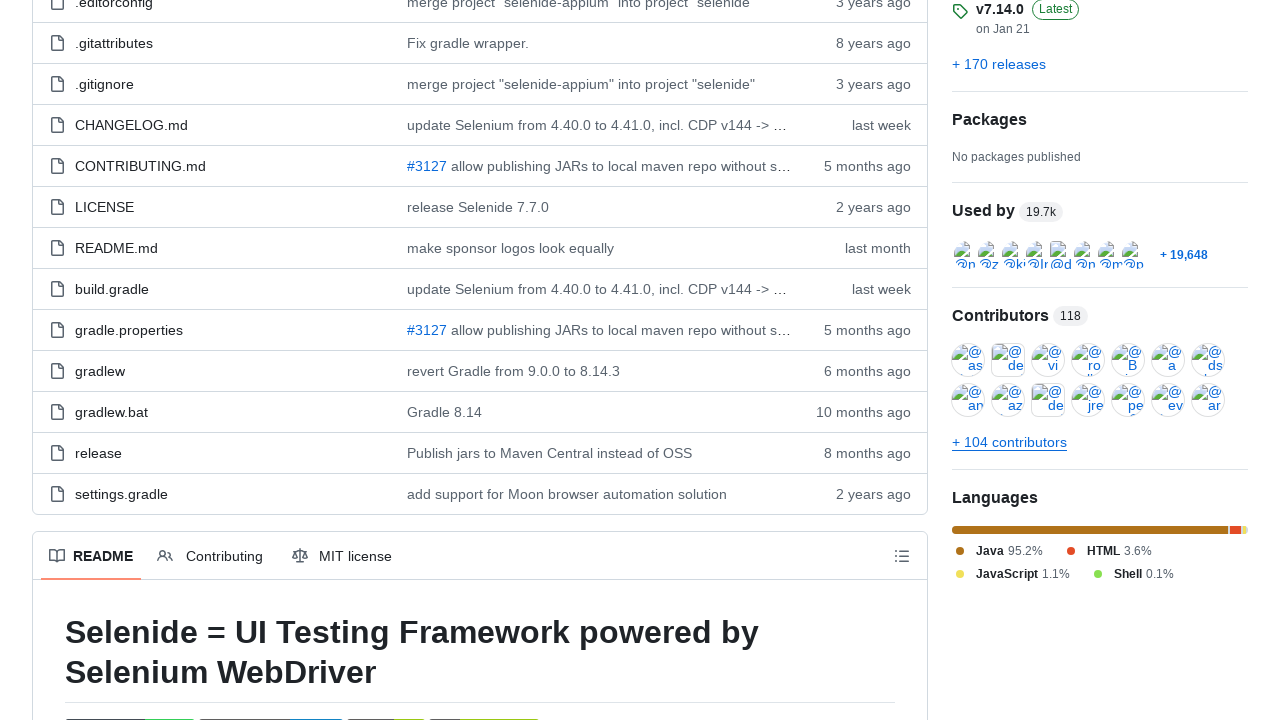

Popover element appeared
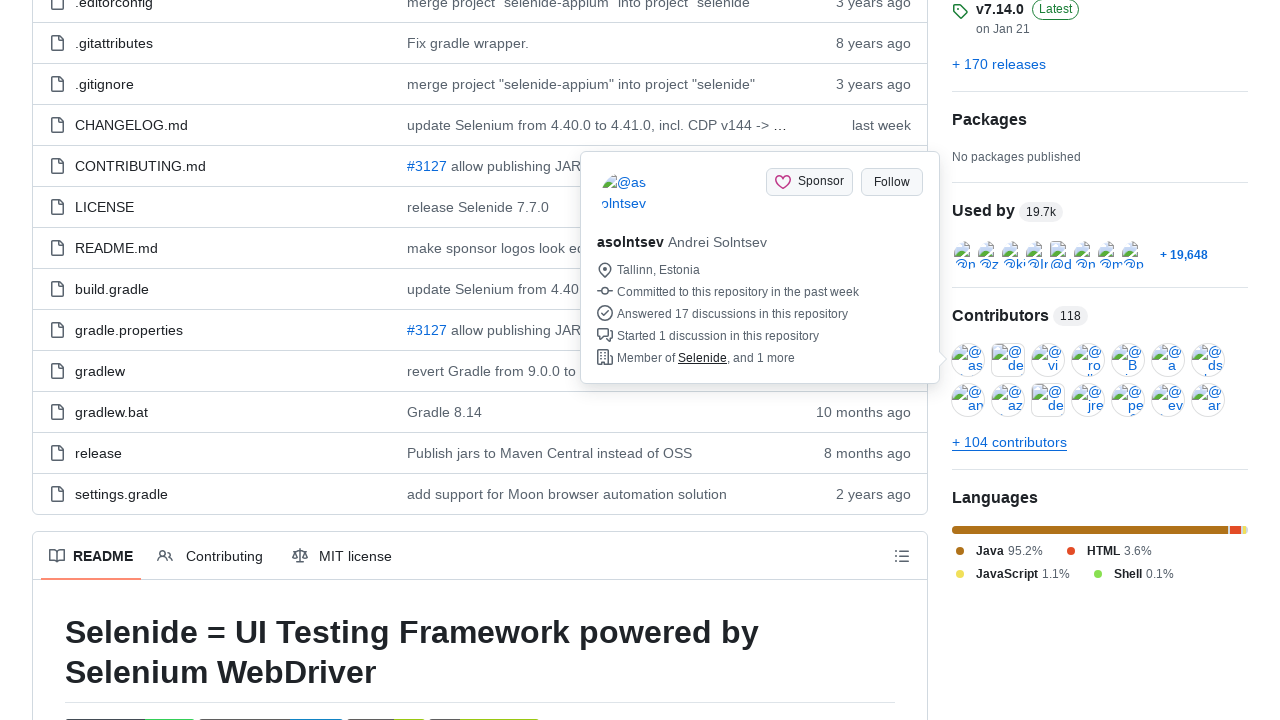

Popover text became visible
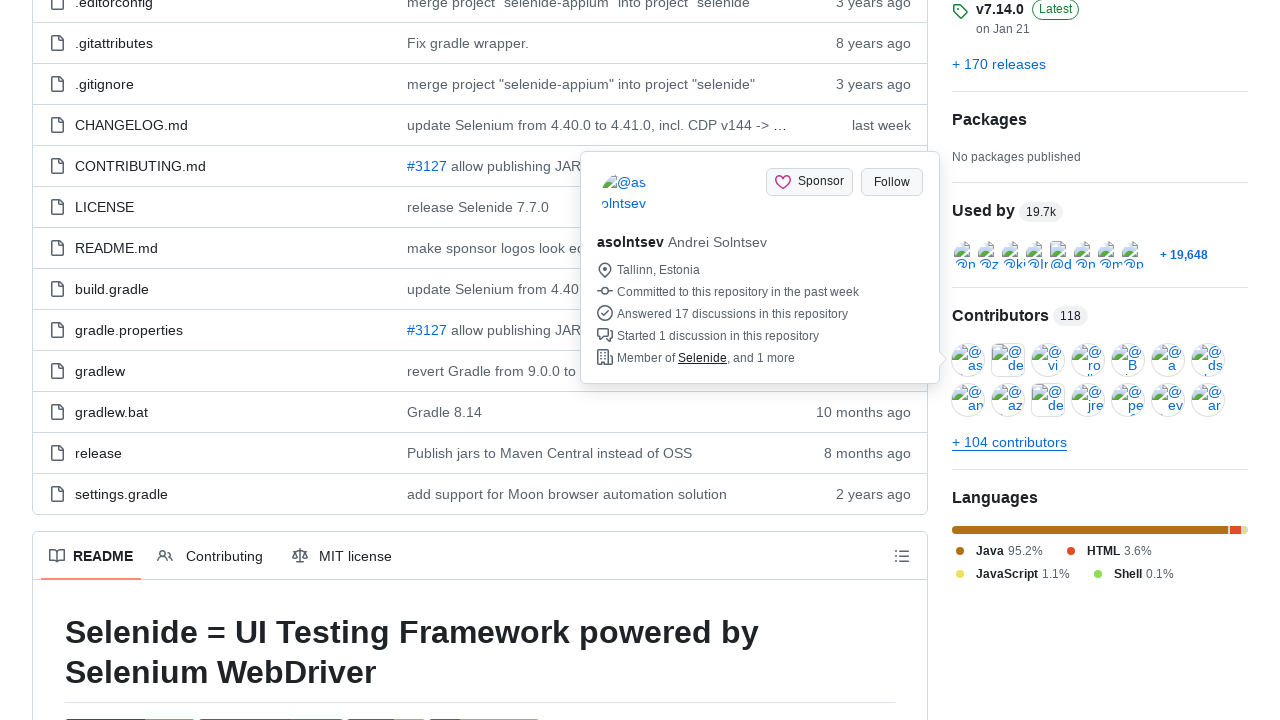

Verified contributor name 'Andrei Solntsev' is displayed in popover
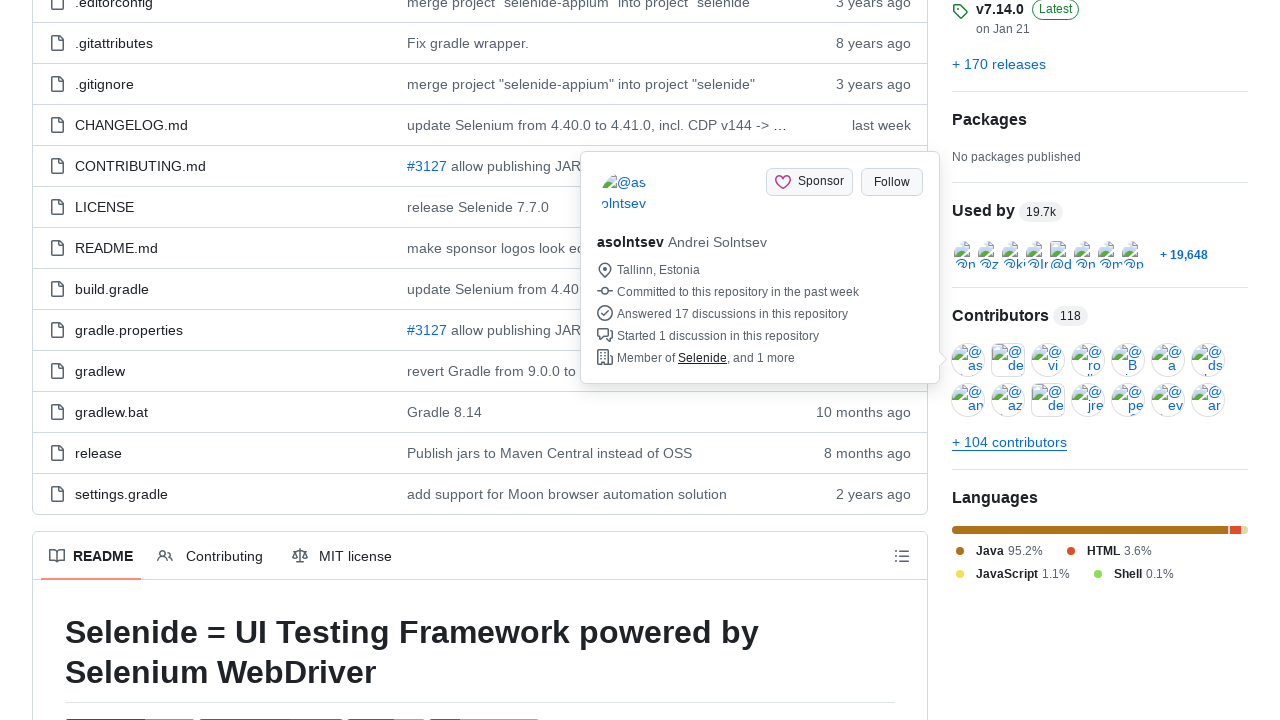

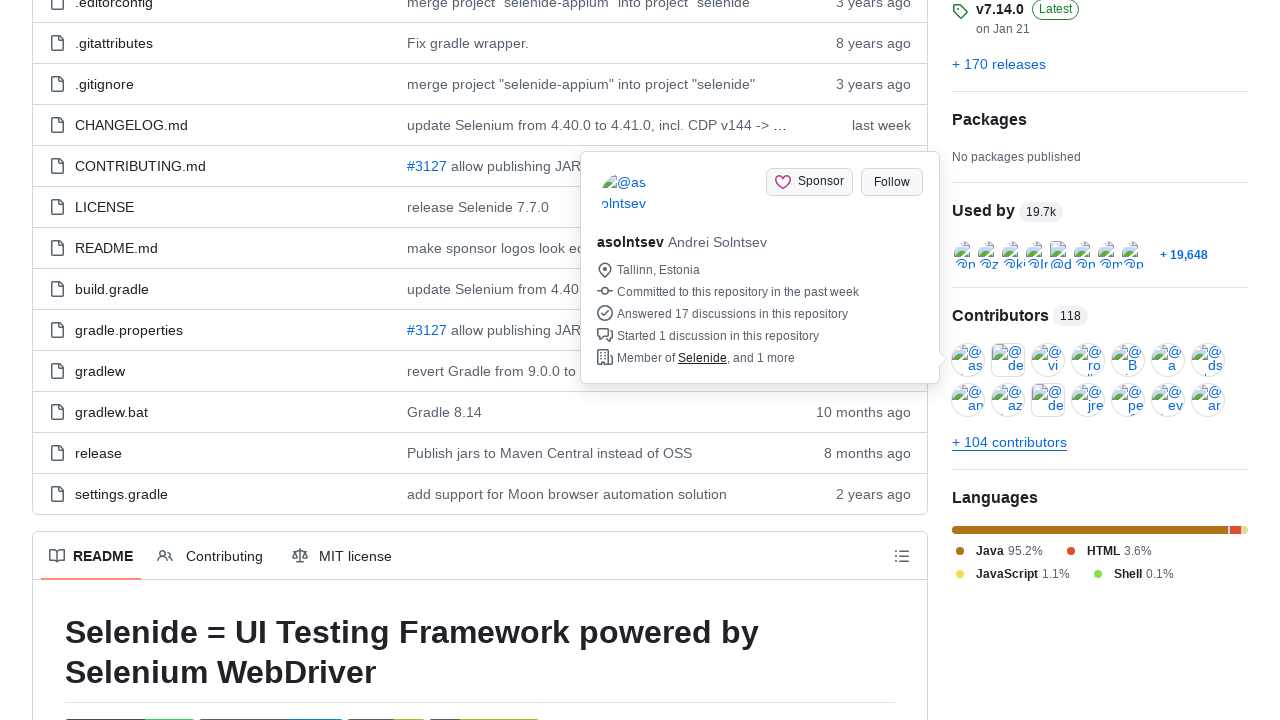